Navigates to a SPA (Single Page Application) movie listing page and waits for the movie items to load and become visible on the page.

Starting URL: https://spa2.scrape.center/page/1

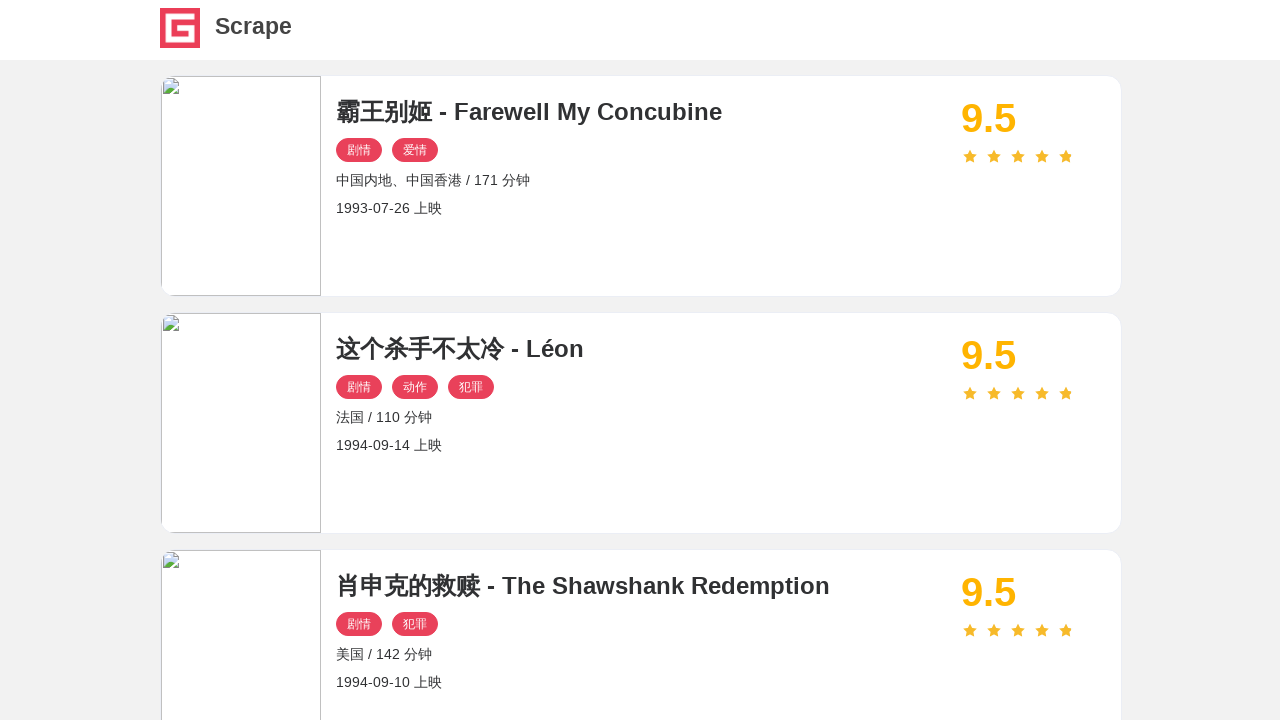

Navigated to SPA movie listing page at https://spa2.scrape.center/page/1
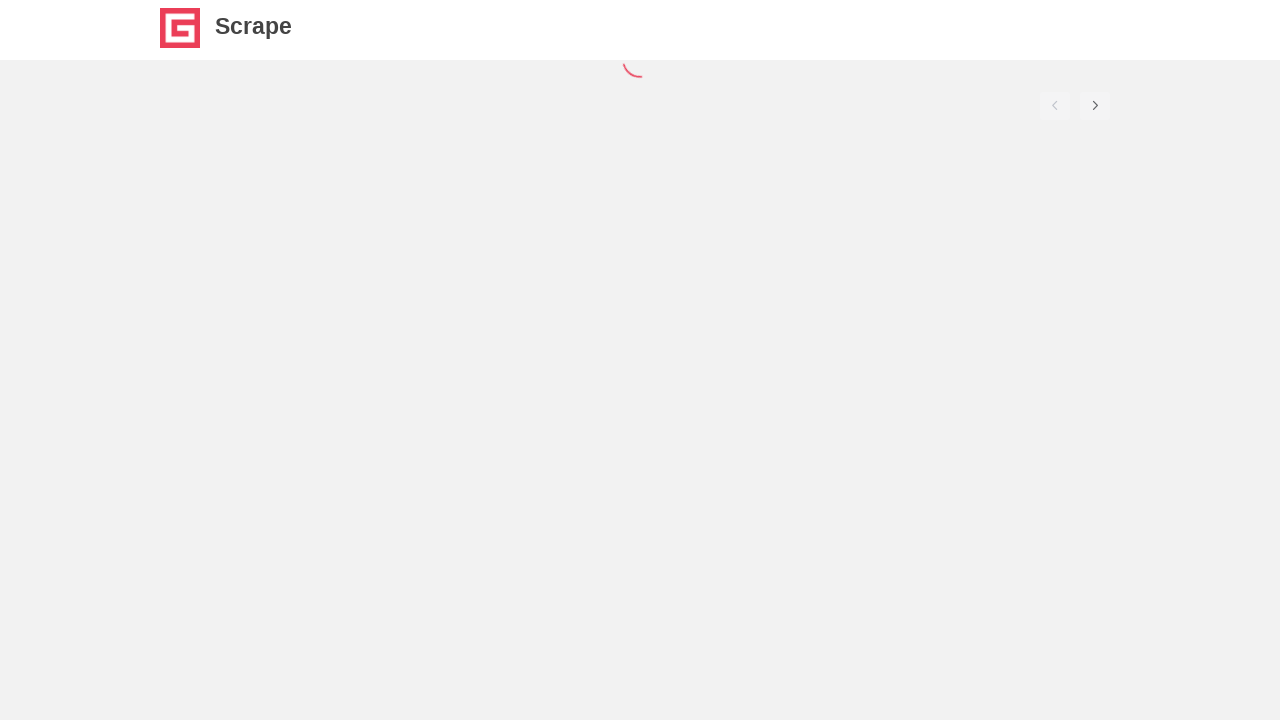

Movie items loaded and became visible on the page
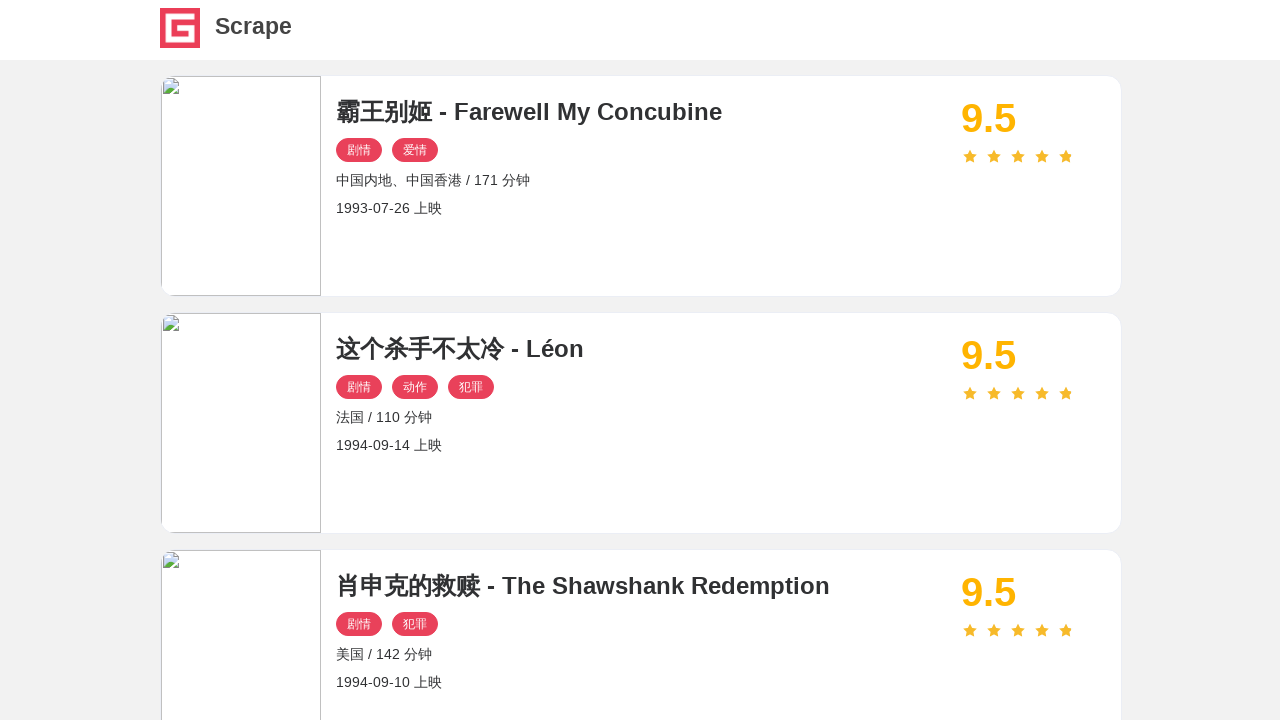

All movie item names are now visible on the page
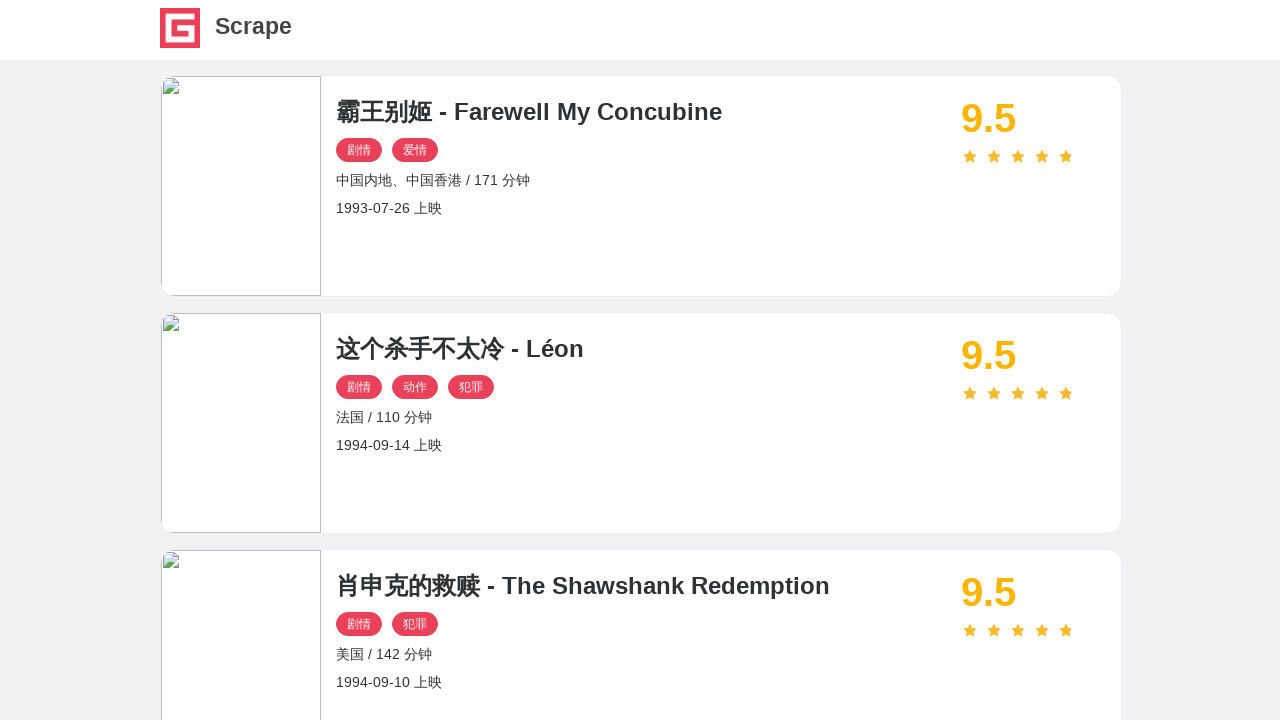

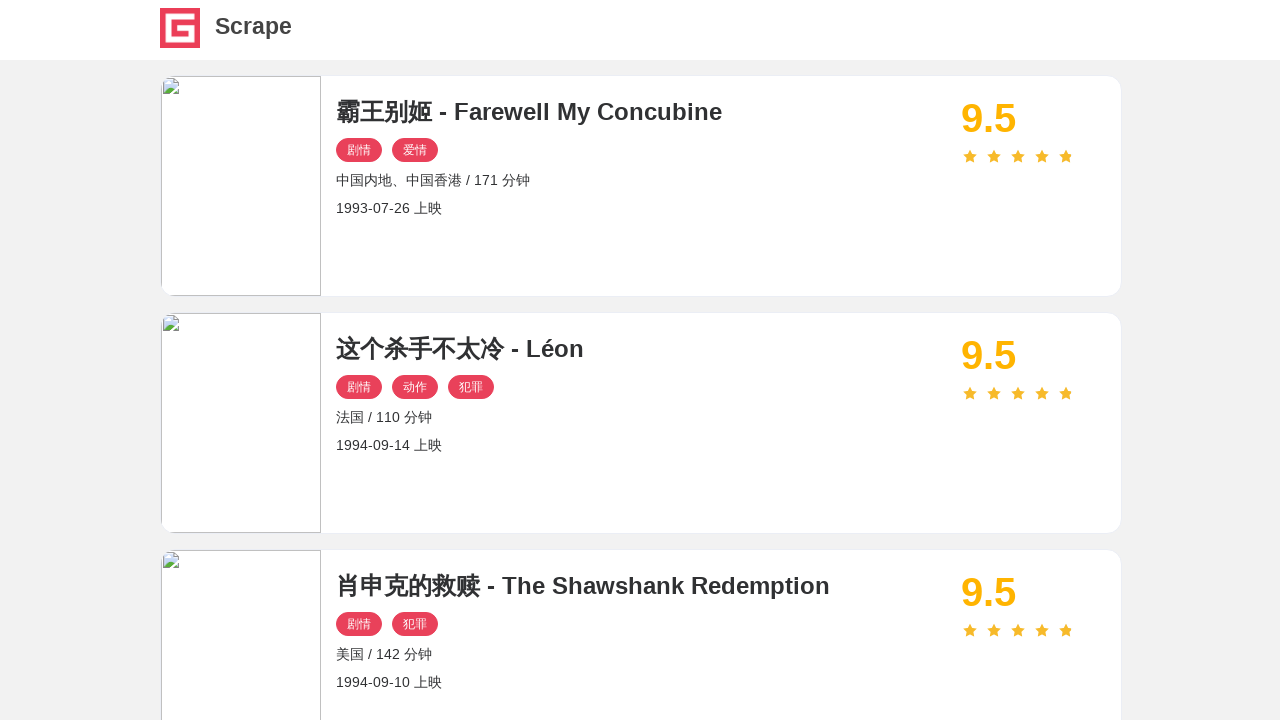